Navigates to MoneyControl website and verifies the main navigation menu loads with its list items

Starting URL: https://www.moneycontrol.com/

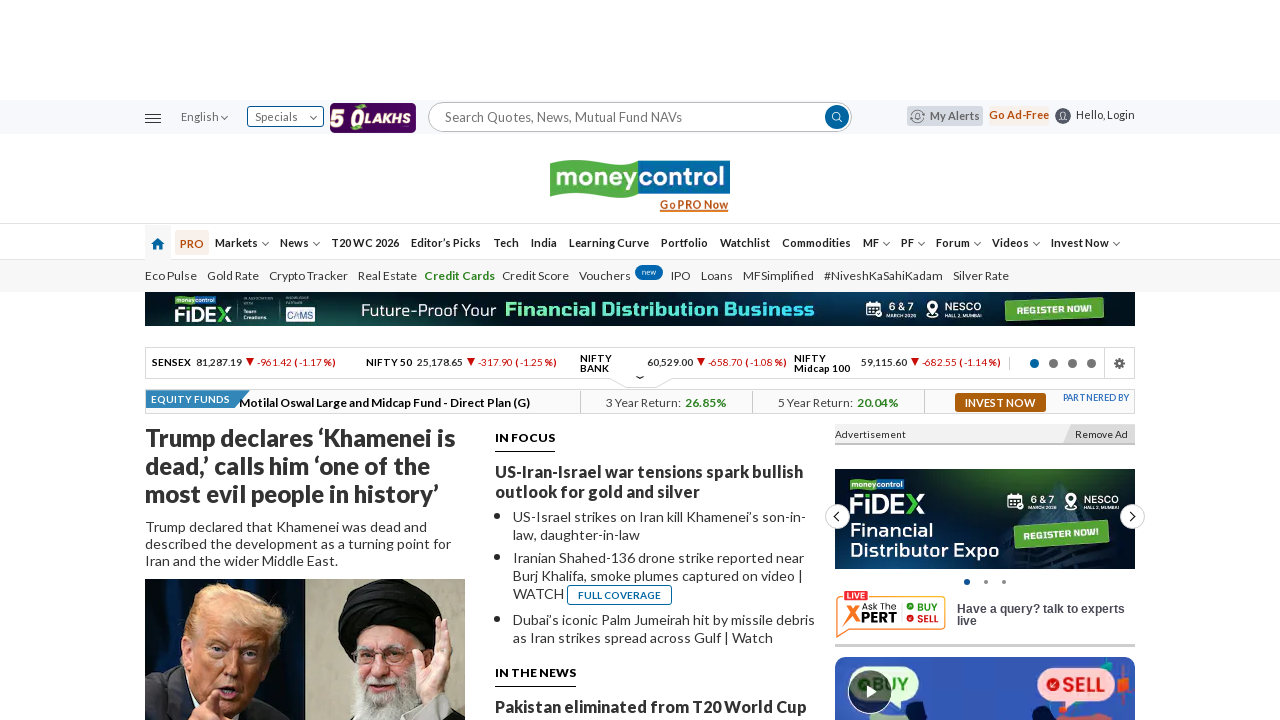

Main navigation ul element loaded
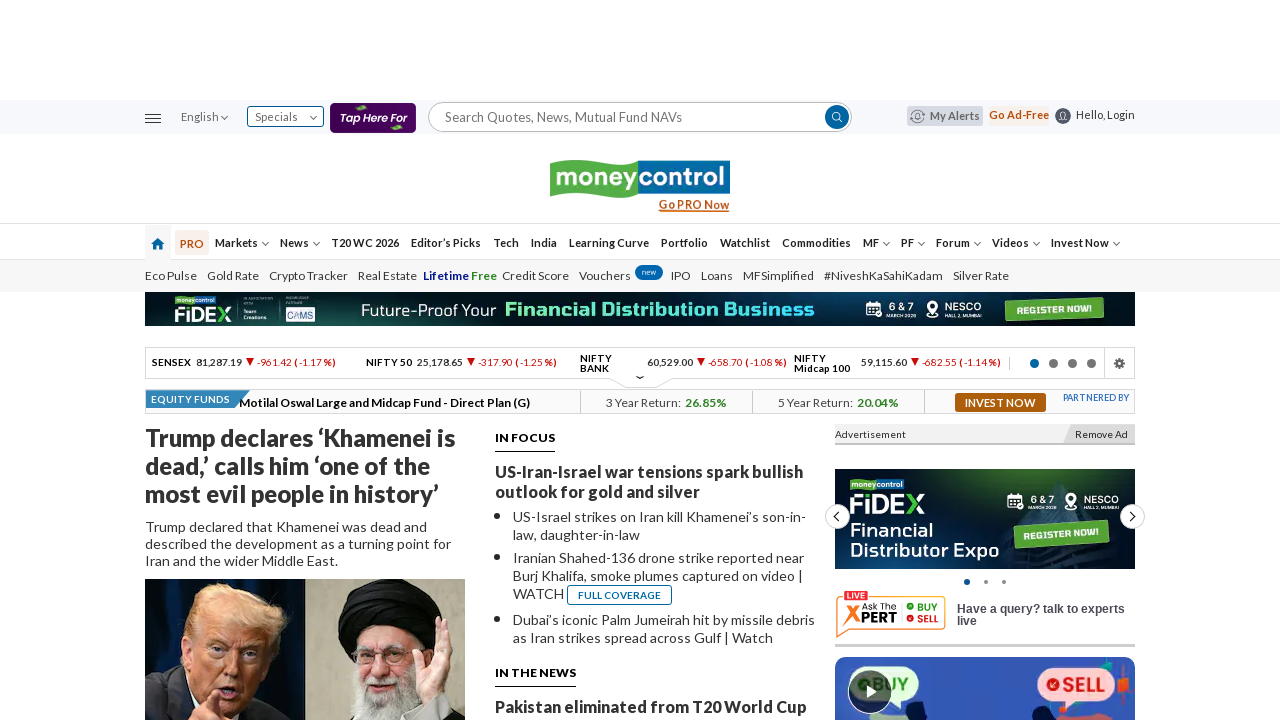

Navigation list items verified to exist
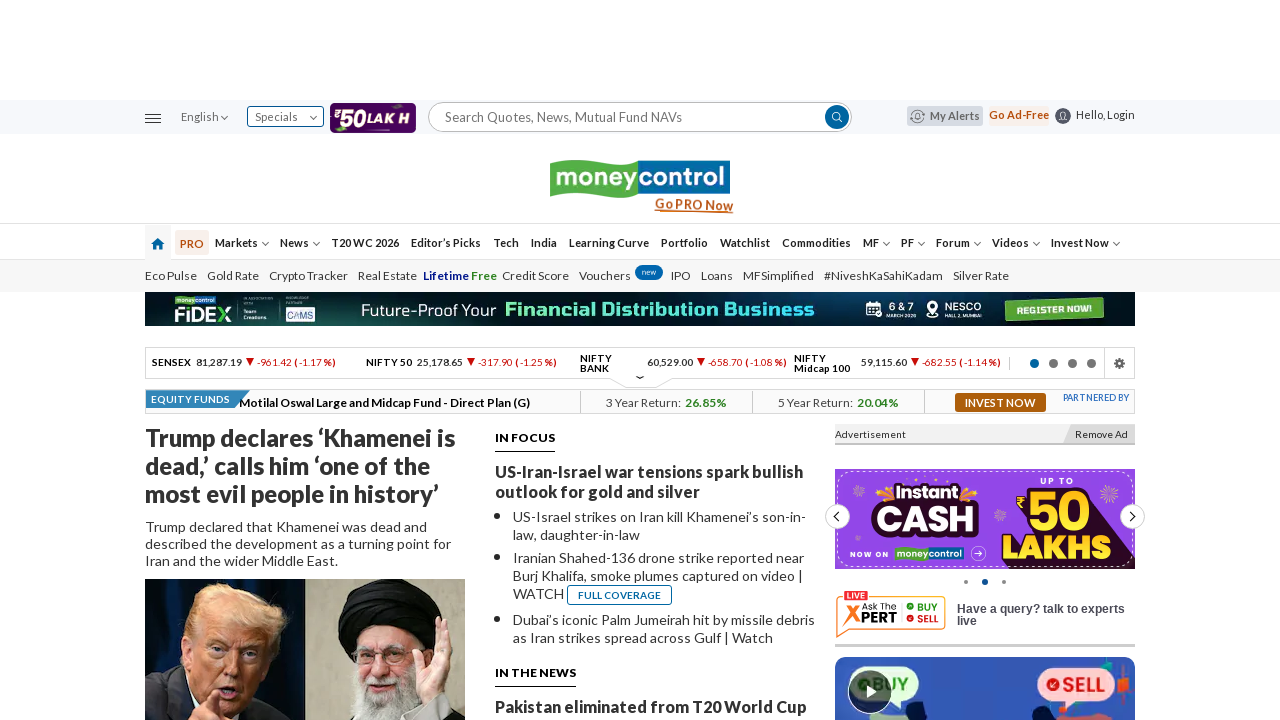

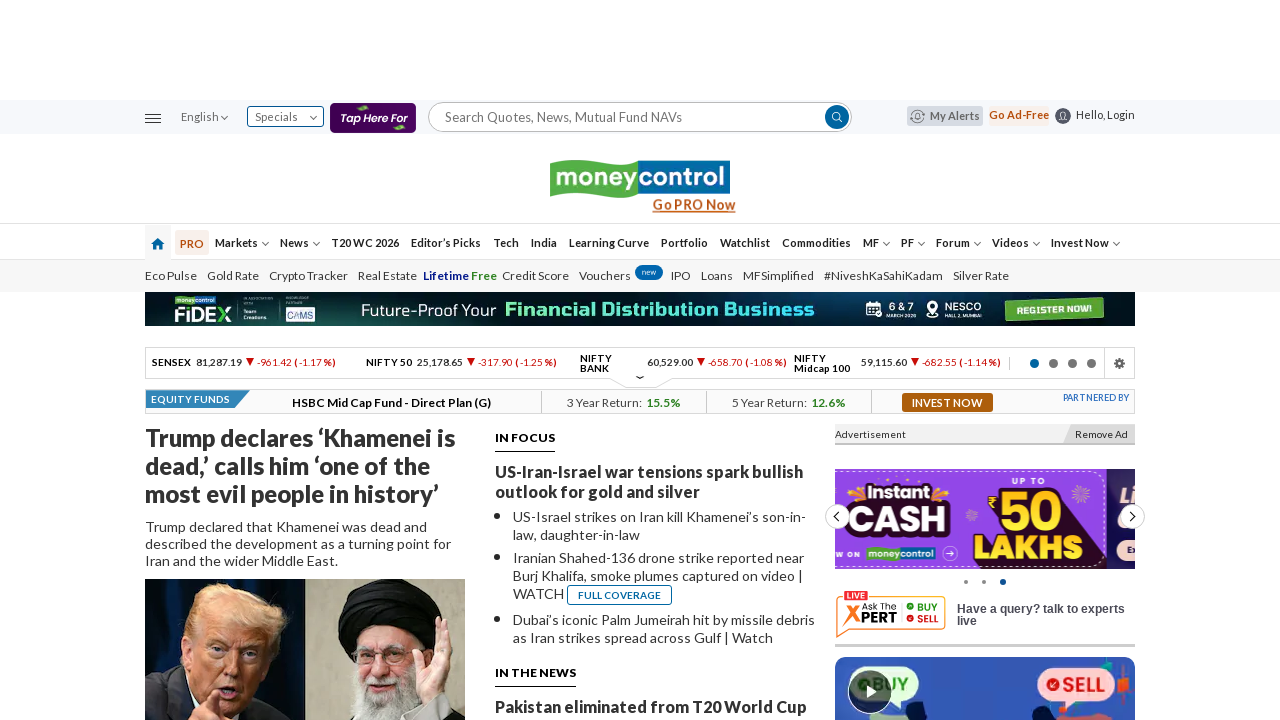